Tests alert handling functionality by triggering different types of alerts (simple alert and confirm dialog) and interacting with them

Starting URL: https://rahulshettyacademy.com/AutomationPractice/

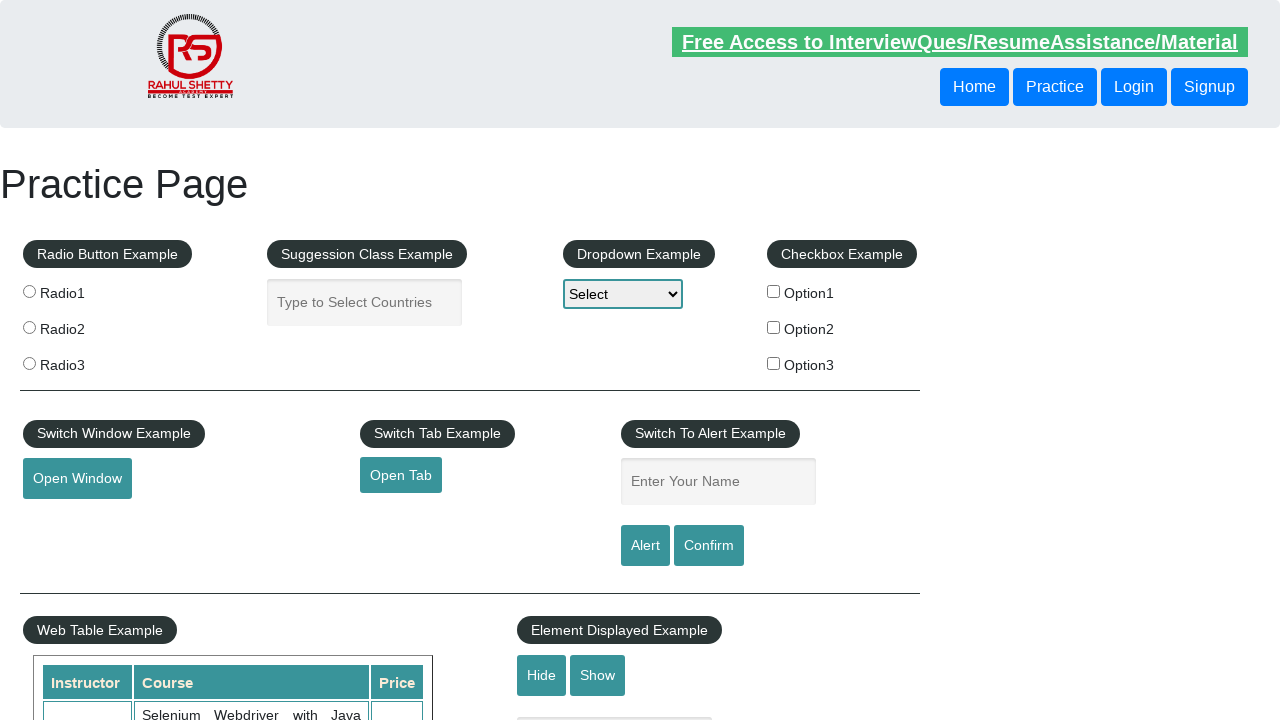

Filled input field with name 'Bhavesh' on input.inputs
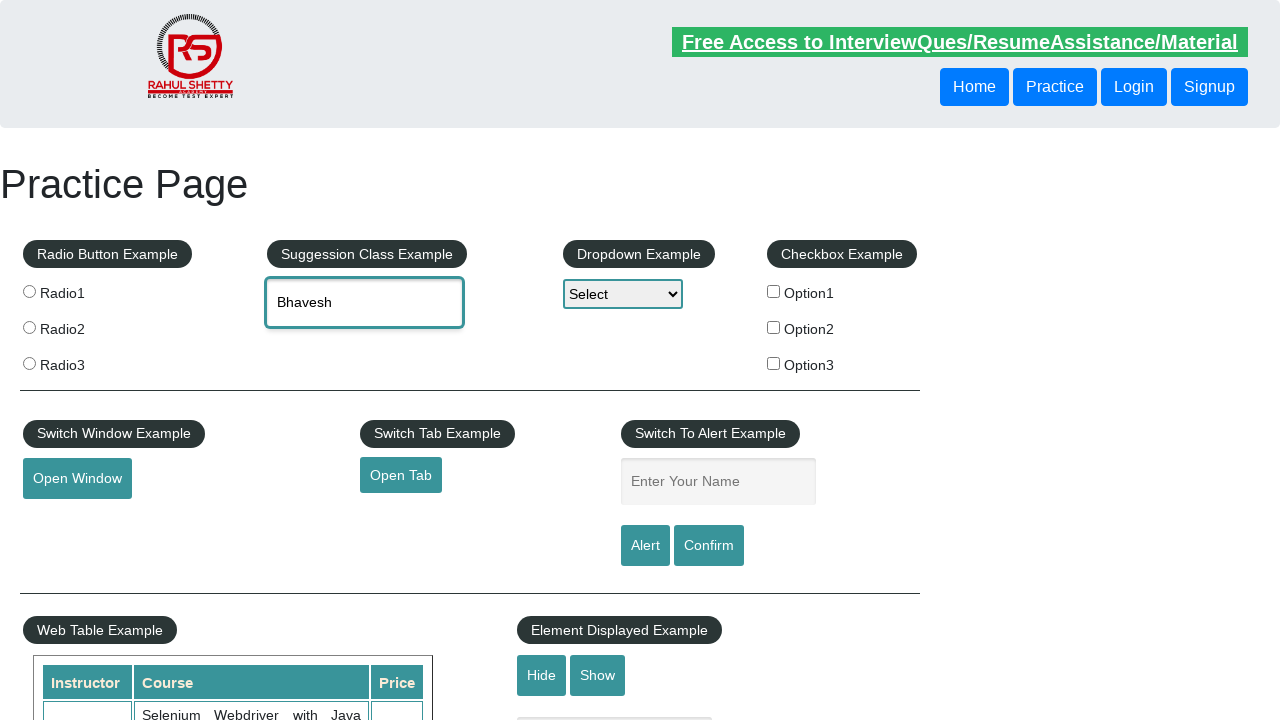

Clicked alert button to trigger simple alert at (645, 546) on #alertbtn
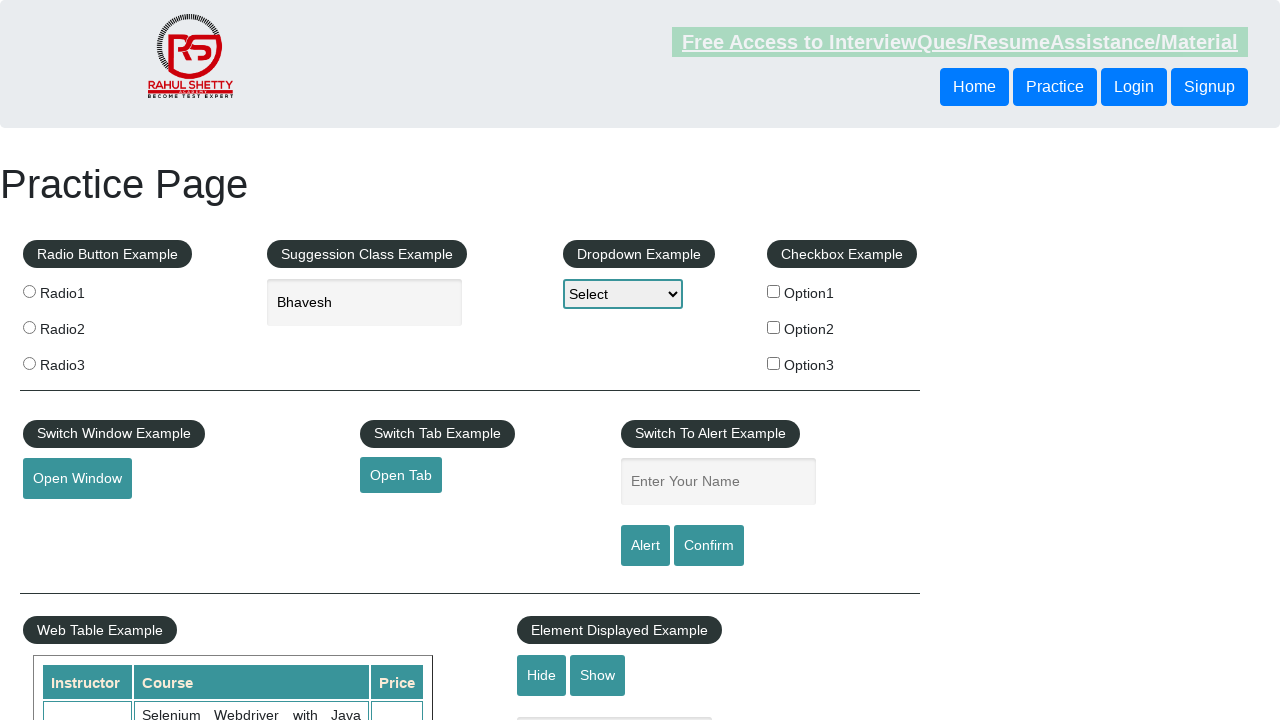

Registered dialog handler and accepted simple alert
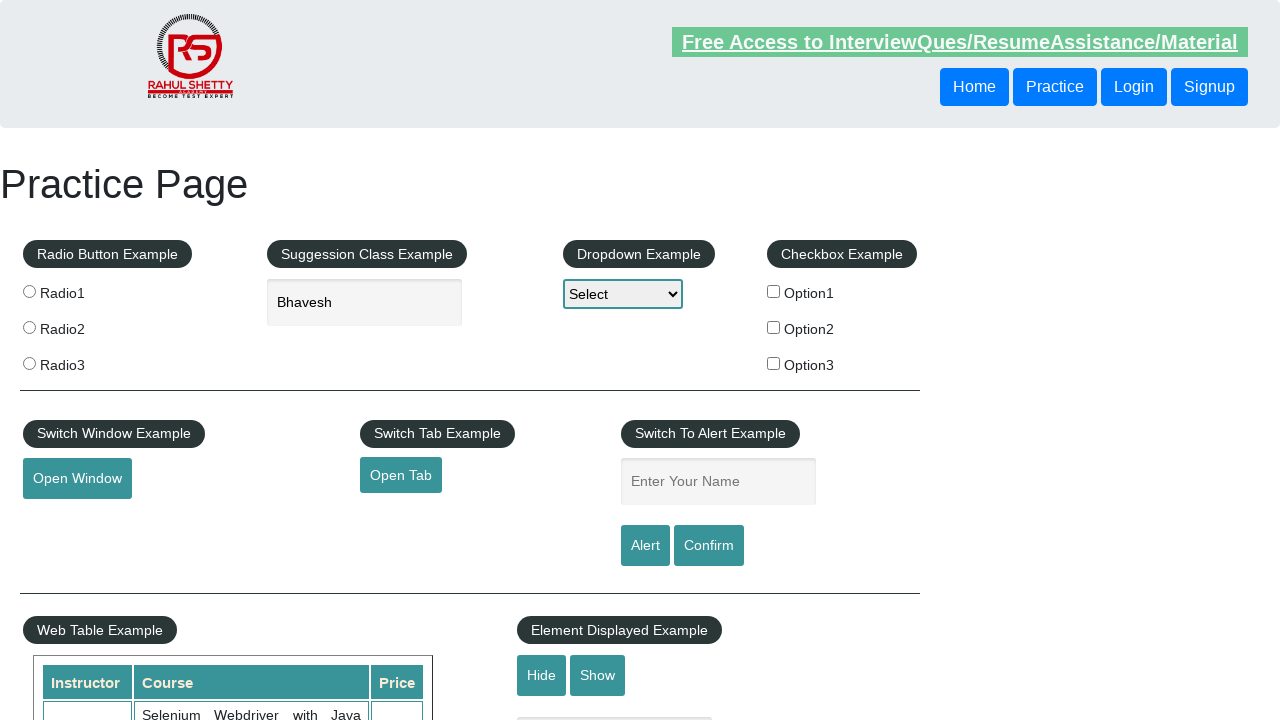

Clicked confirm button to trigger confirm dialog at (709, 546) on #confirmbtn
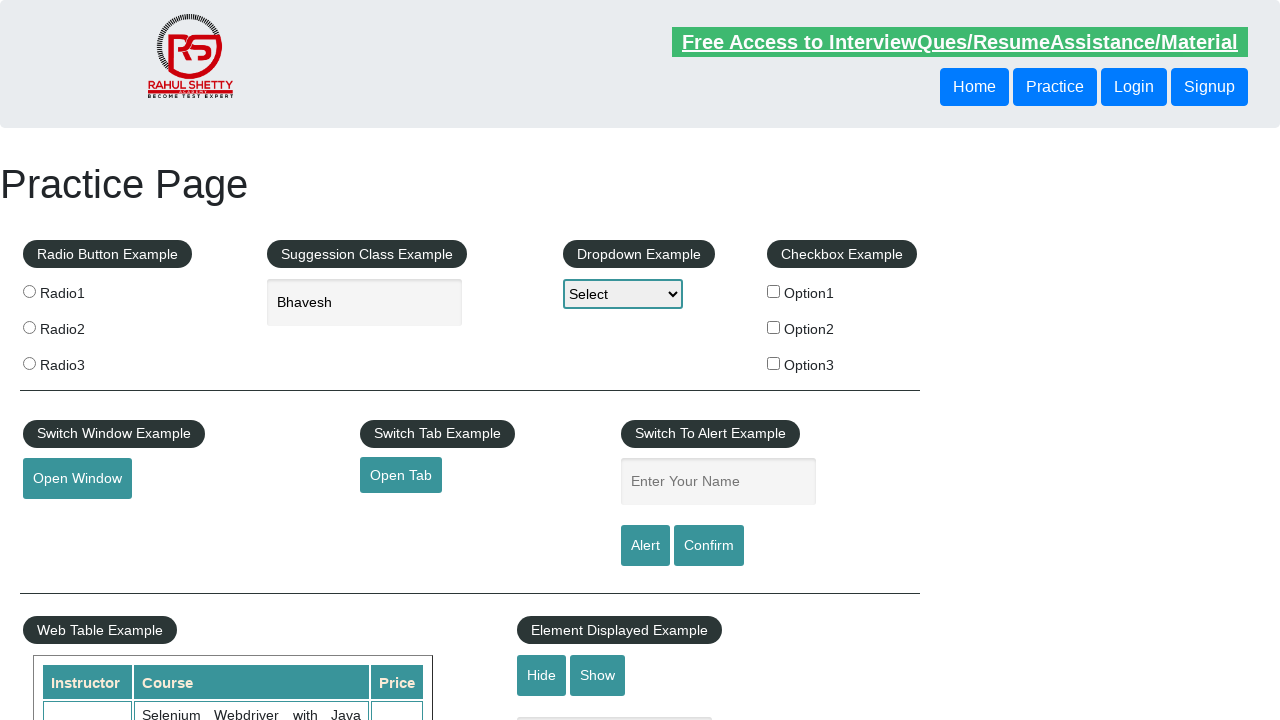

Registered dialog handler and dismissed confirm dialog
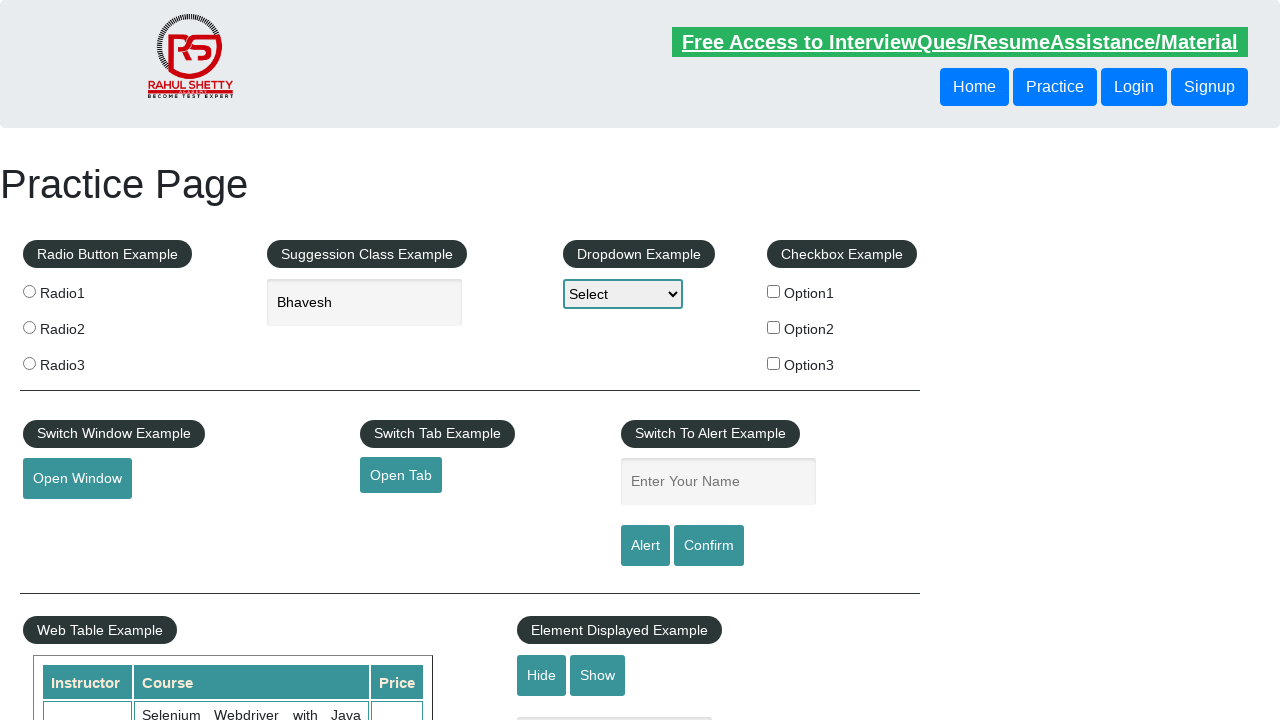

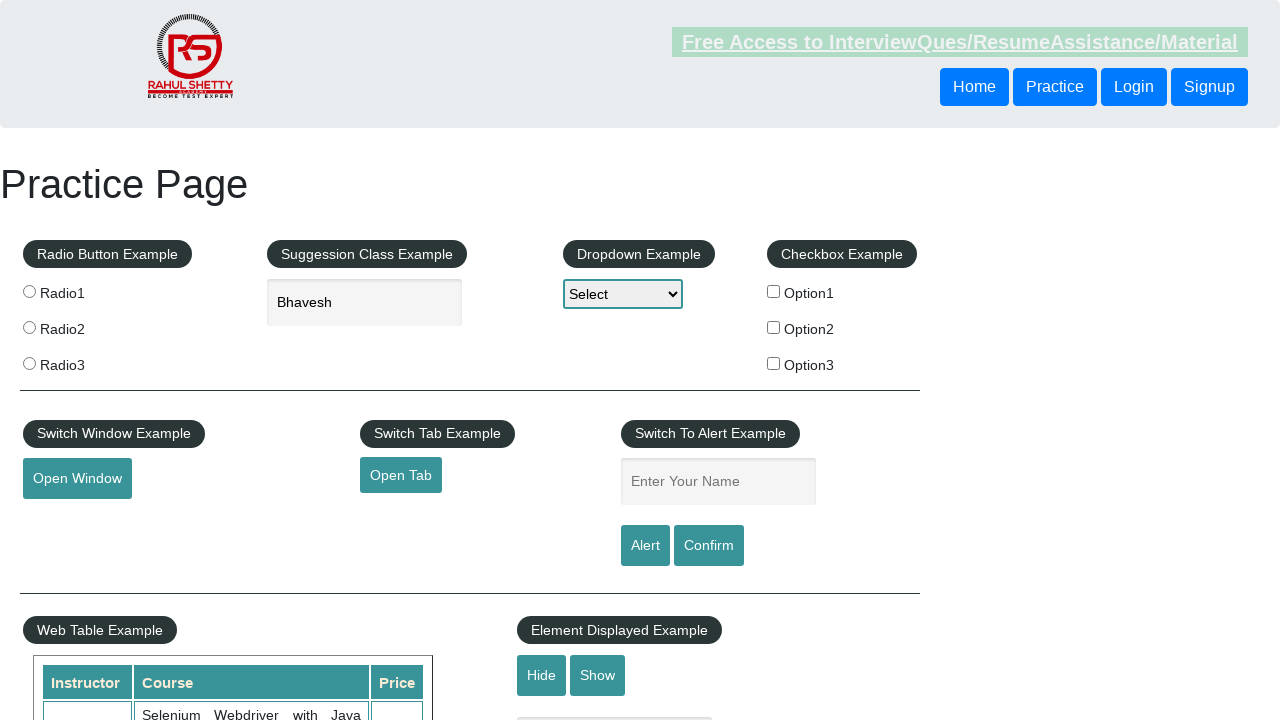